Tests jQuery UI selectmenu widget by switching to the demo iframe and interacting with multiple dropdown menus (speed, salutation, number, files) using keyboard arrow navigation to select options.

Starting URL: https://jqueryui.com/selectmenu/

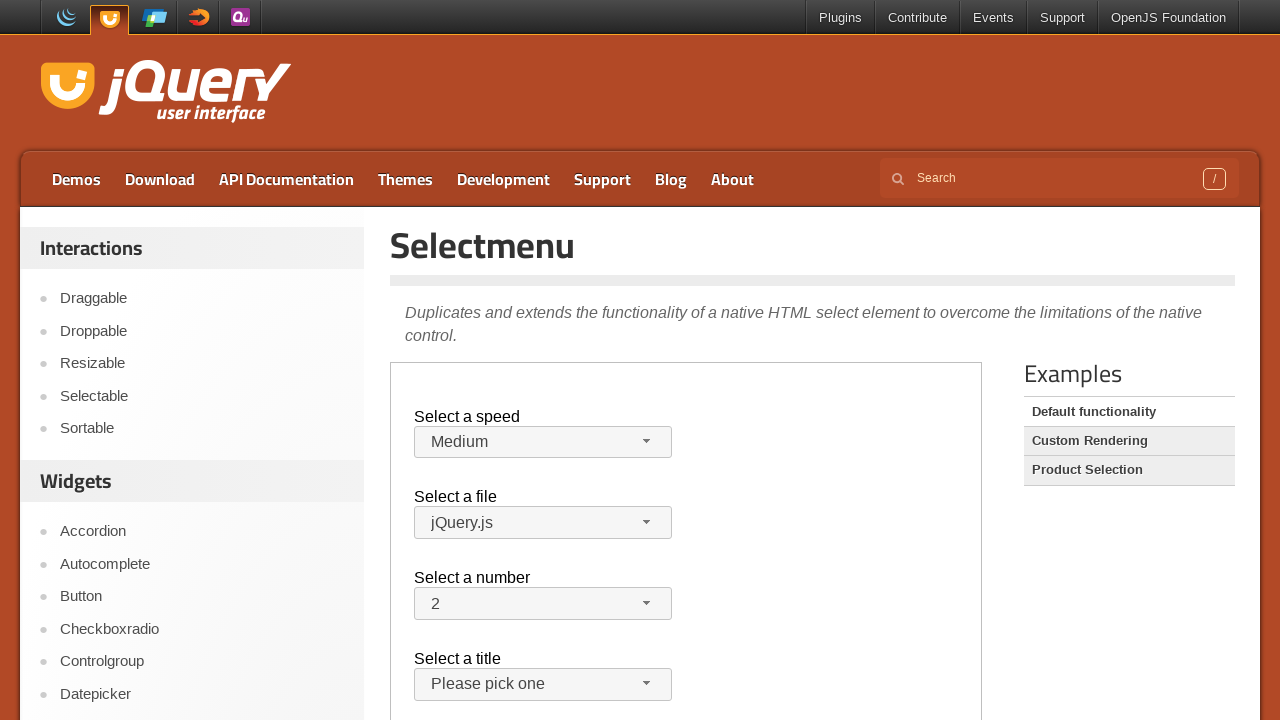

Located demo iframe
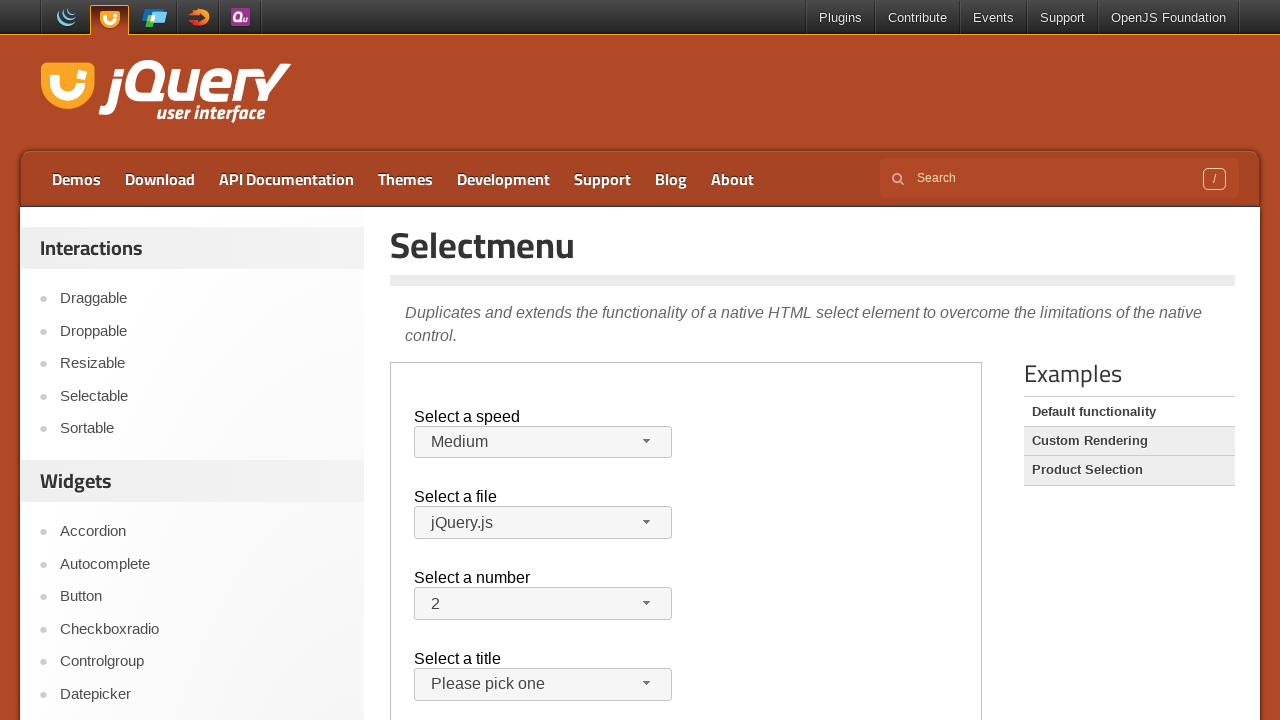

Located speed dropdown button
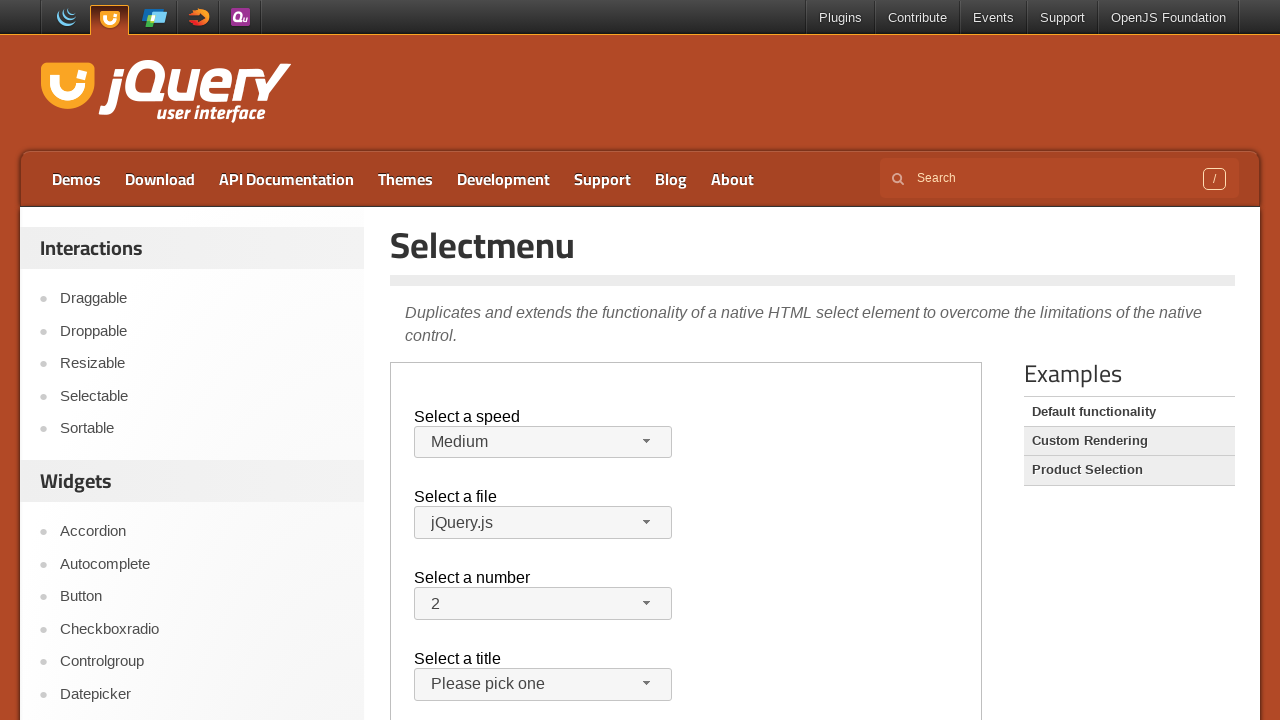

Clicked speed dropdown button (first click) at (543, 442) on .demo-frame >> internal:control=enter-frame >> #speed-button
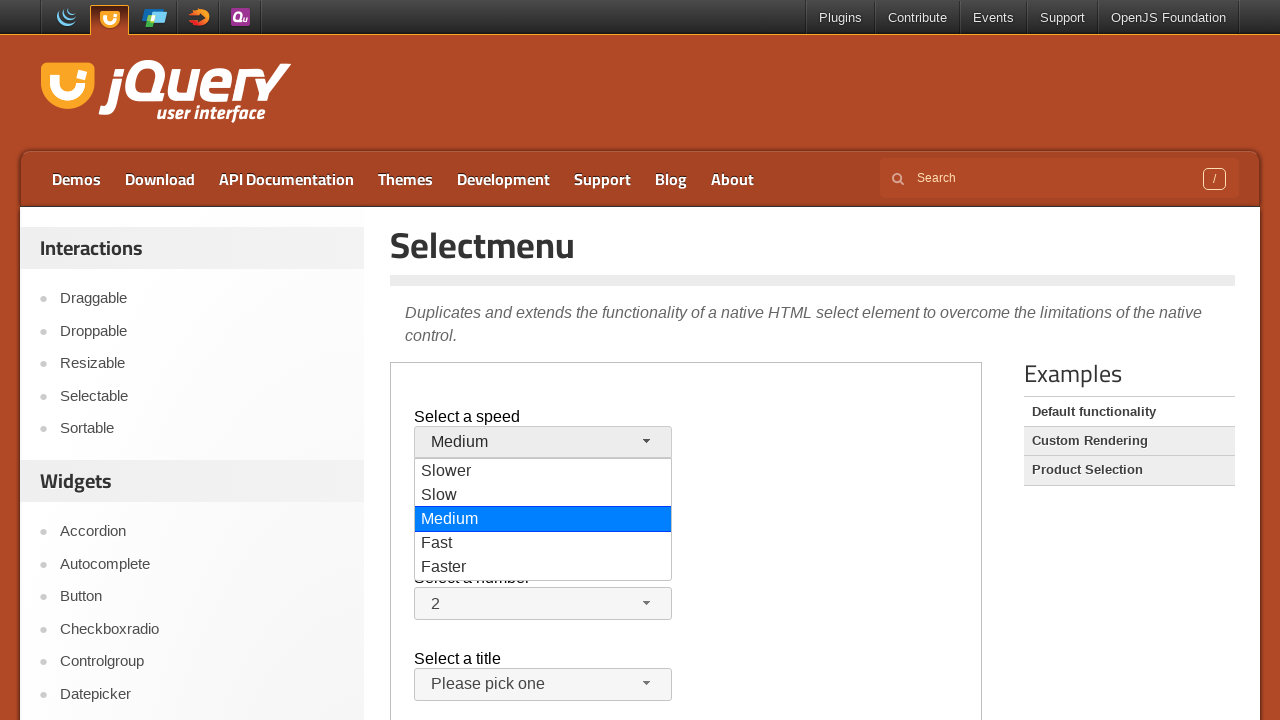

Clicked speed dropdown button (second click) at (543, 442) on .demo-frame >> internal:control=enter-frame >> #speed-button
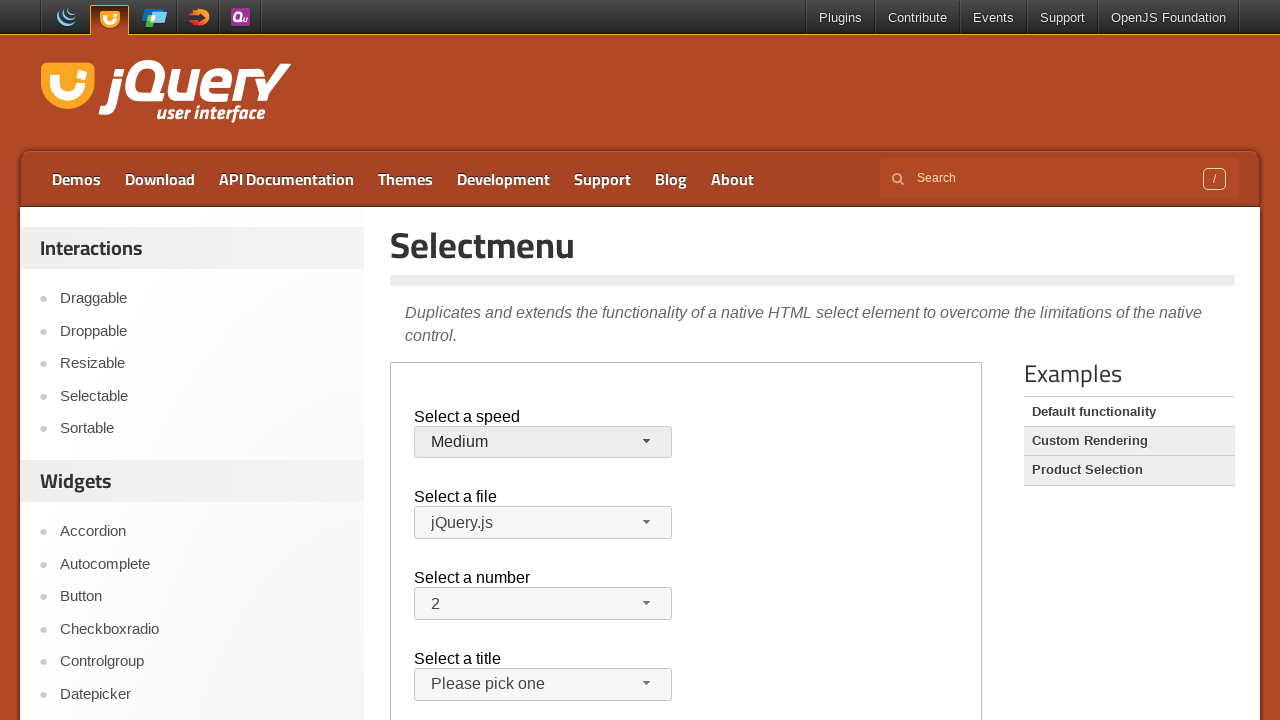

Pressed ArrowDown to navigate speed dropdown options
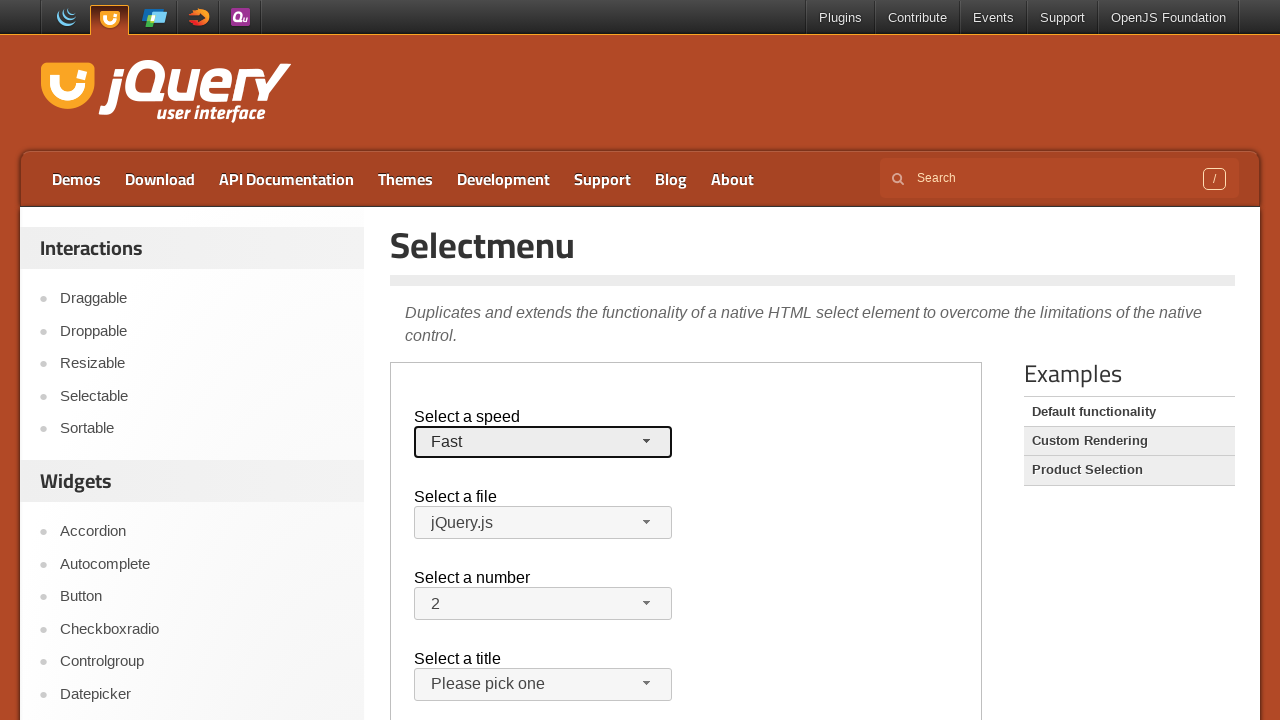

Waited 500ms for speed dropdown interaction
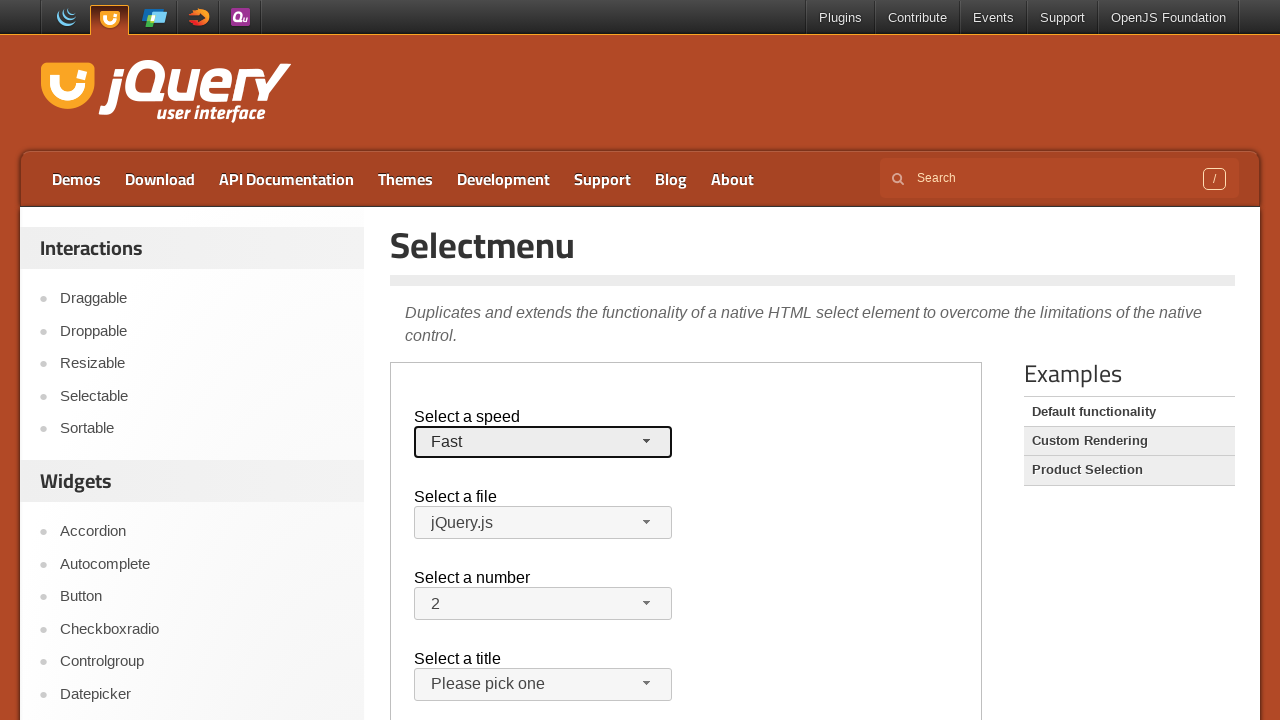

Located salutation dropdown button
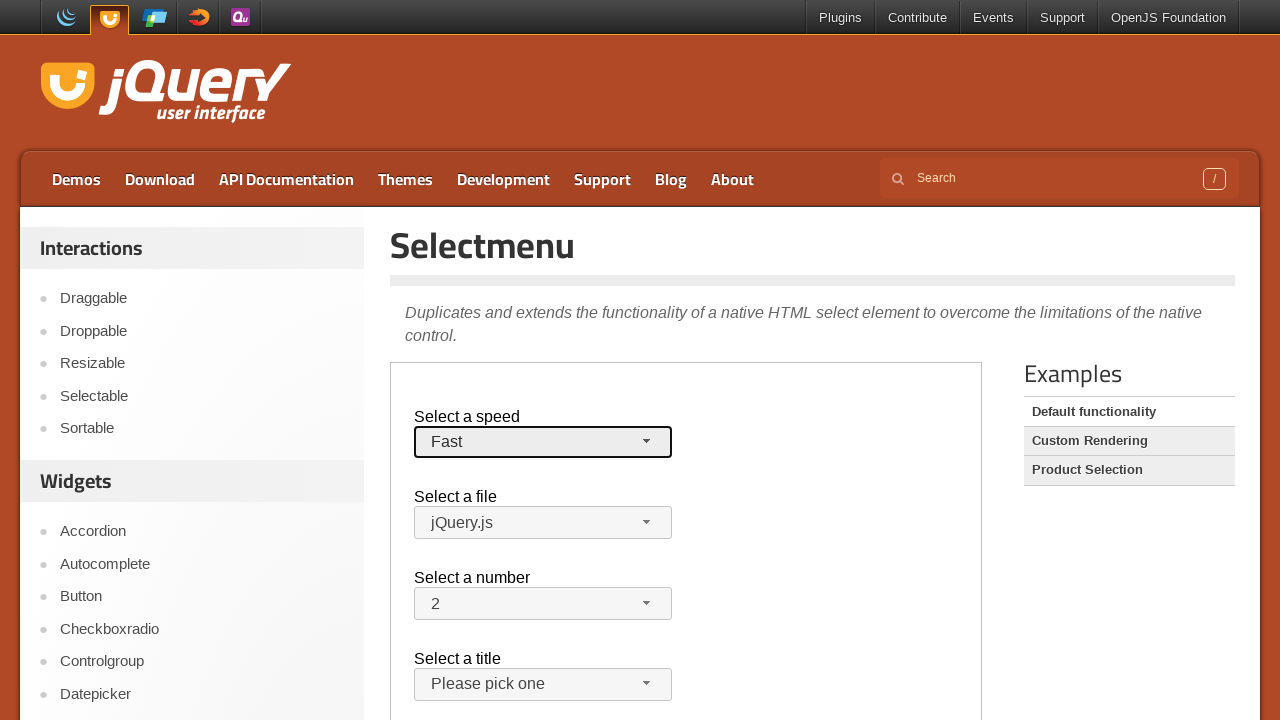

Clicked salutation dropdown button (first click) at (543, 685) on .demo-frame >> internal:control=enter-frame >> #salutation-button
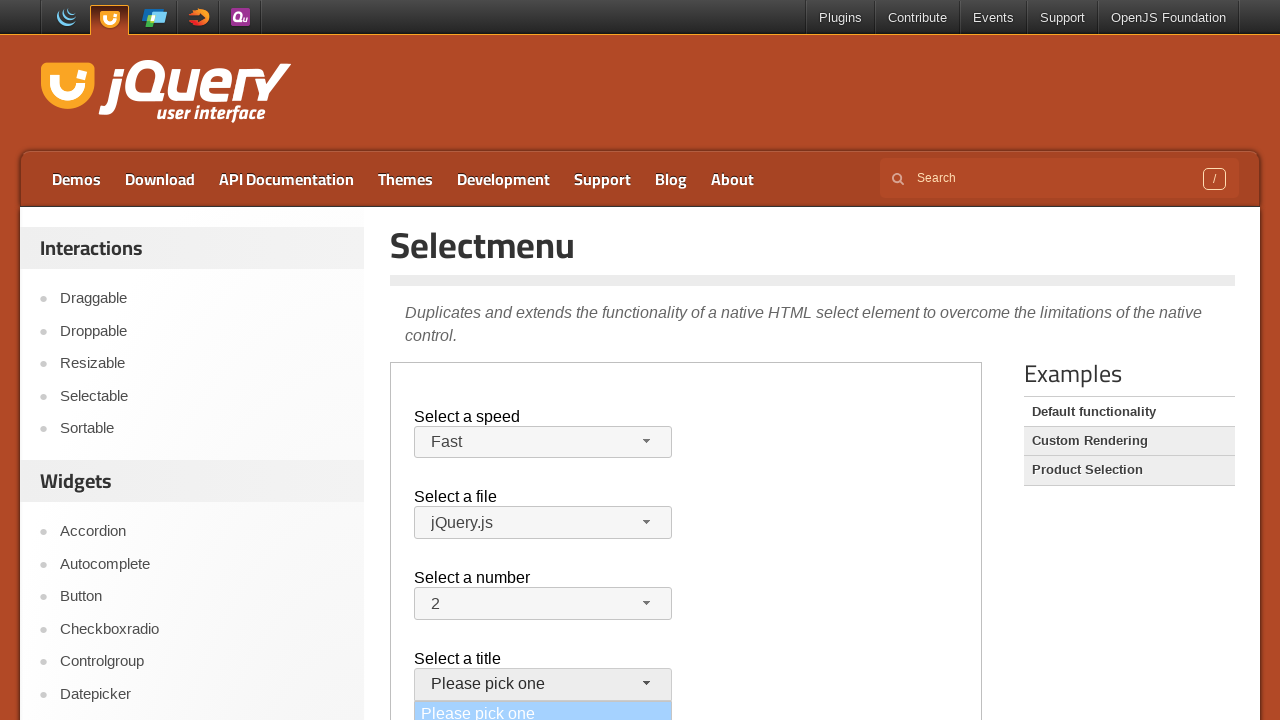

Clicked salutation dropdown button (second click) at (543, 685) on .demo-frame >> internal:control=enter-frame >> #salutation-button
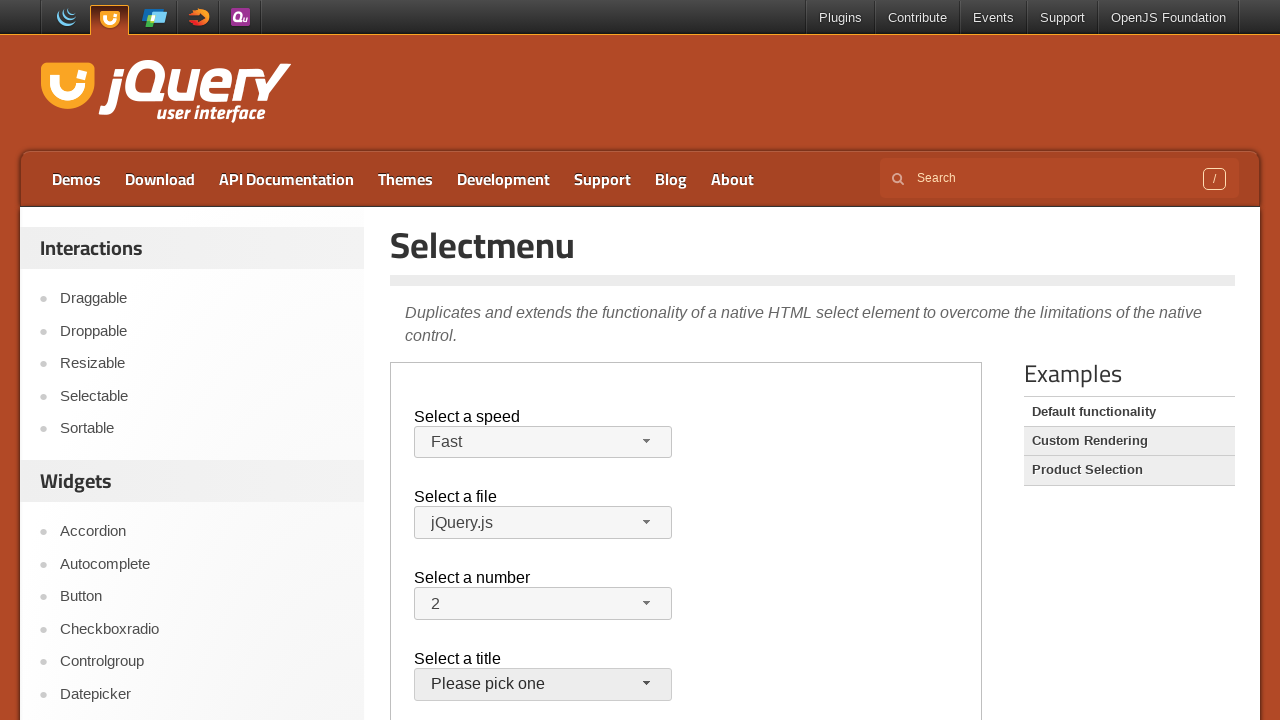

Pressed ArrowDown to navigate salutation dropdown options
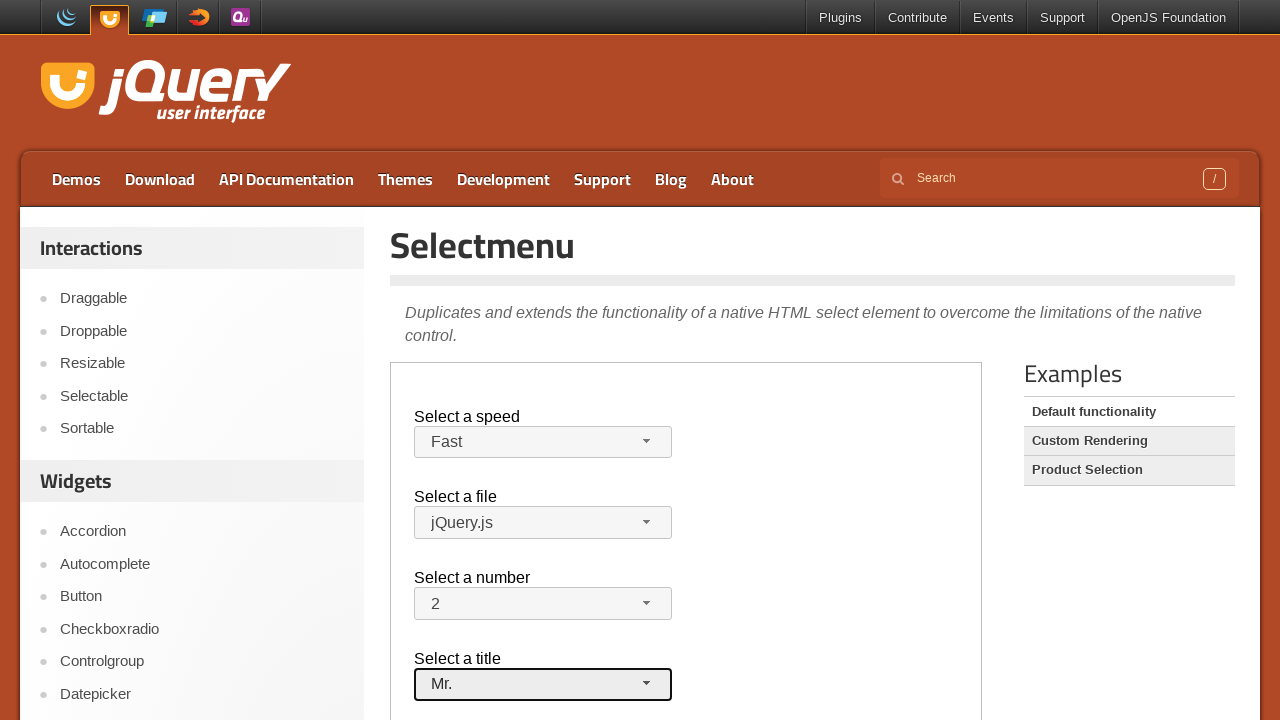

Waited 500ms for salutation dropdown interaction
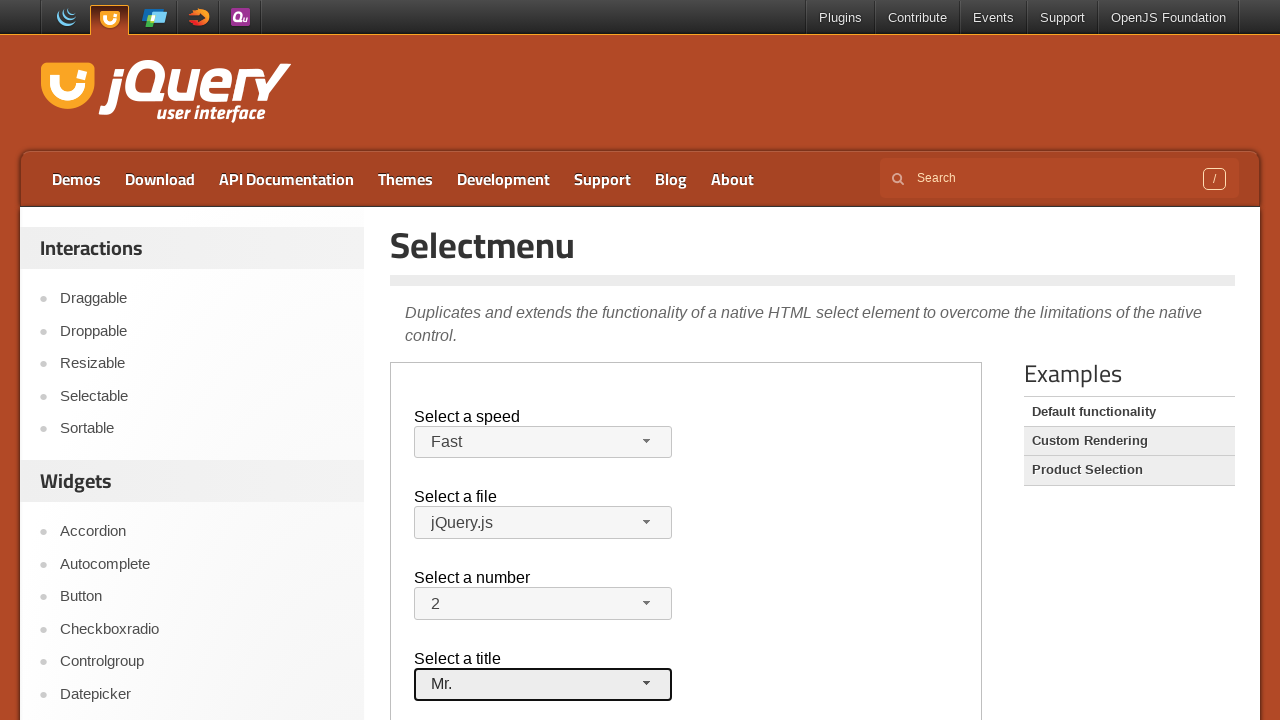

Located number dropdown button
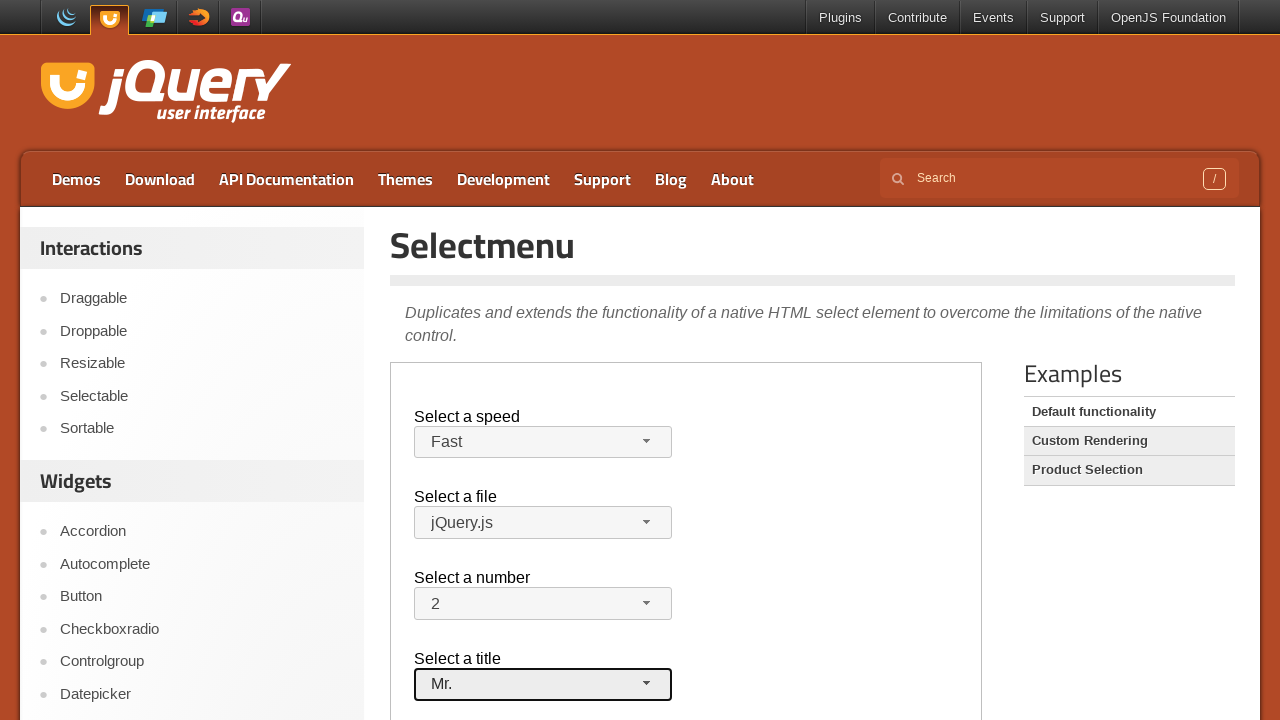

Clicked number dropdown button (first click) at (543, 604) on .demo-frame >> internal:control=enter-frame >> #number-button
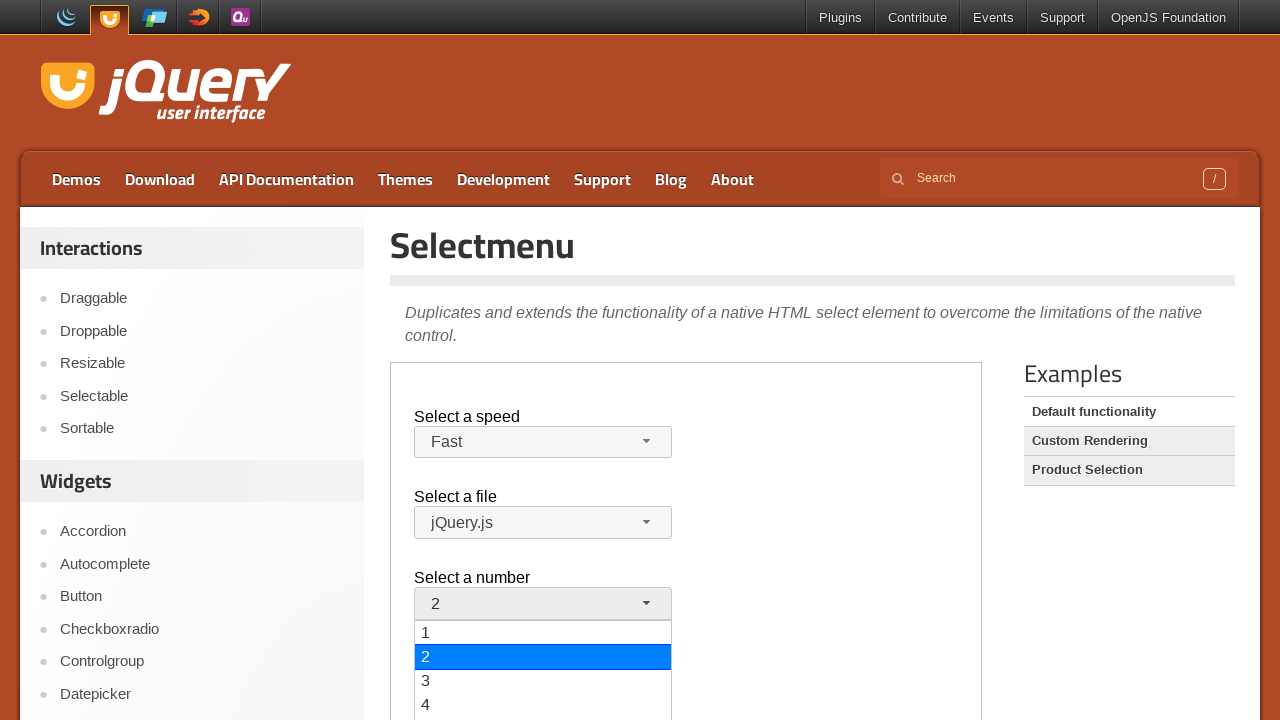

Clicked number dropdown button (second click) at (543, 604) on .demo-frame >> internal:control=enter-frame >> #number-button
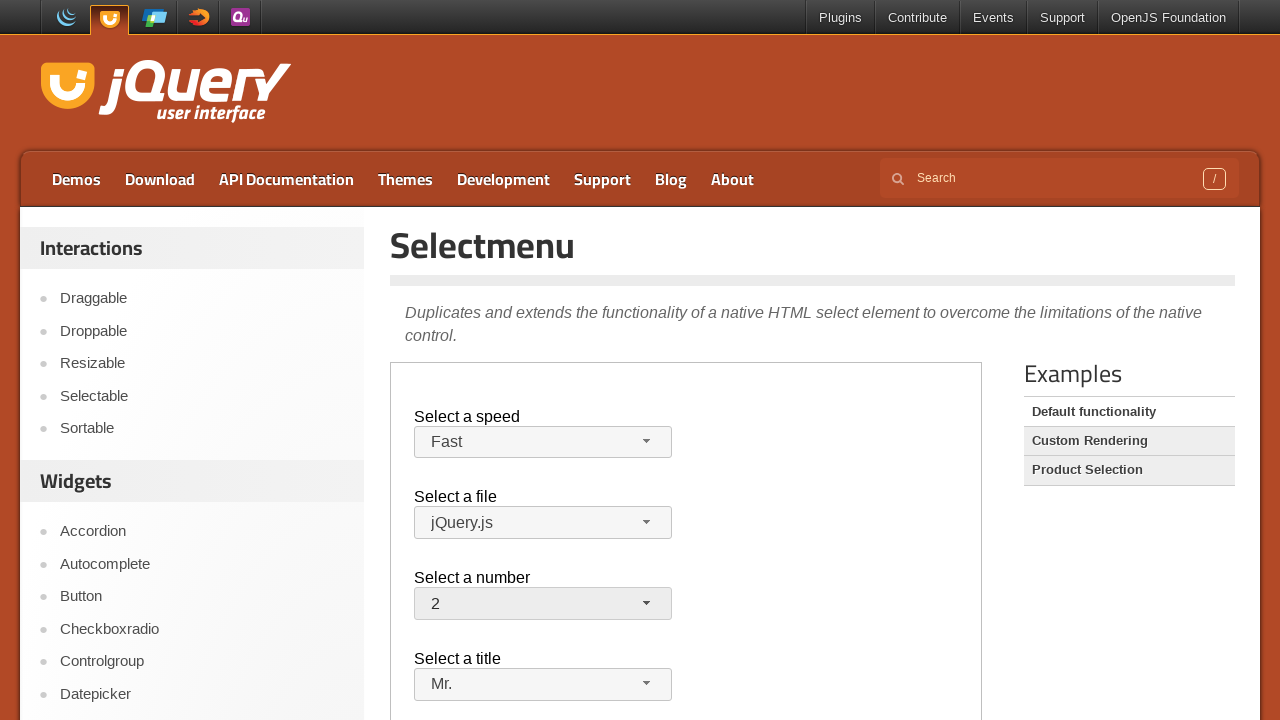

Pressed ArrowDown to navigate number dropdown options
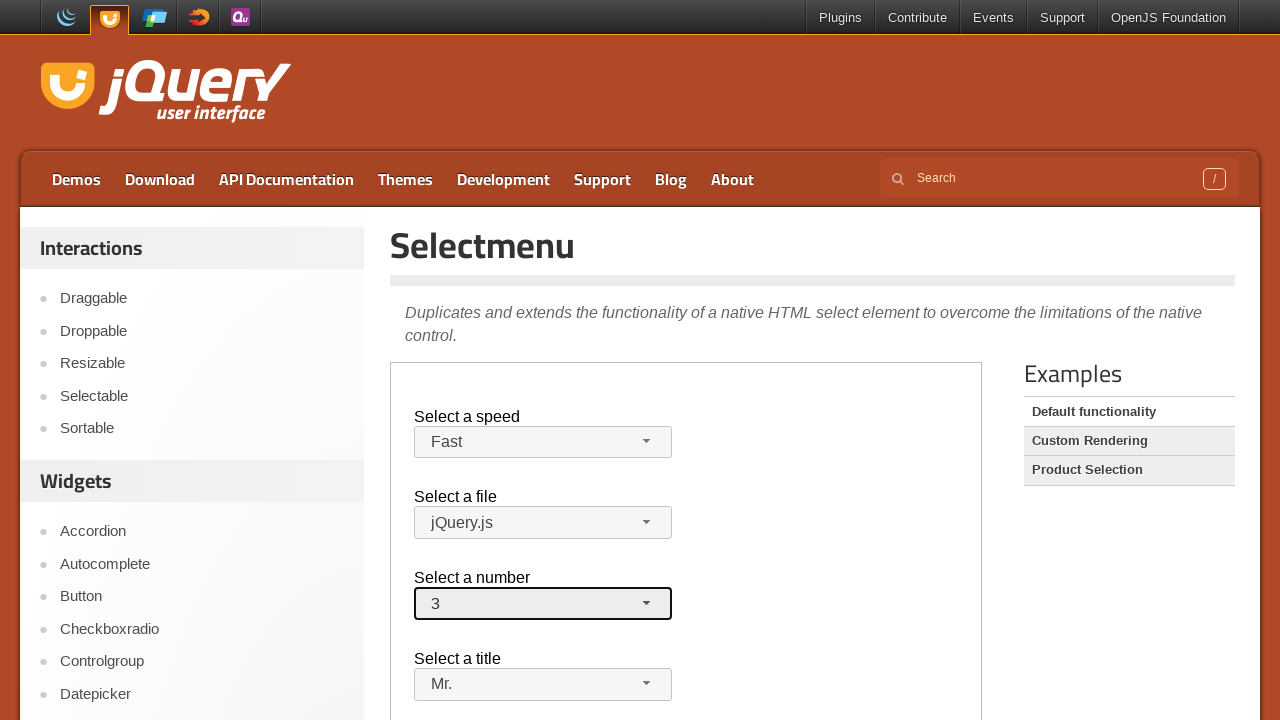

Waited 500ms for number dropdown interaction
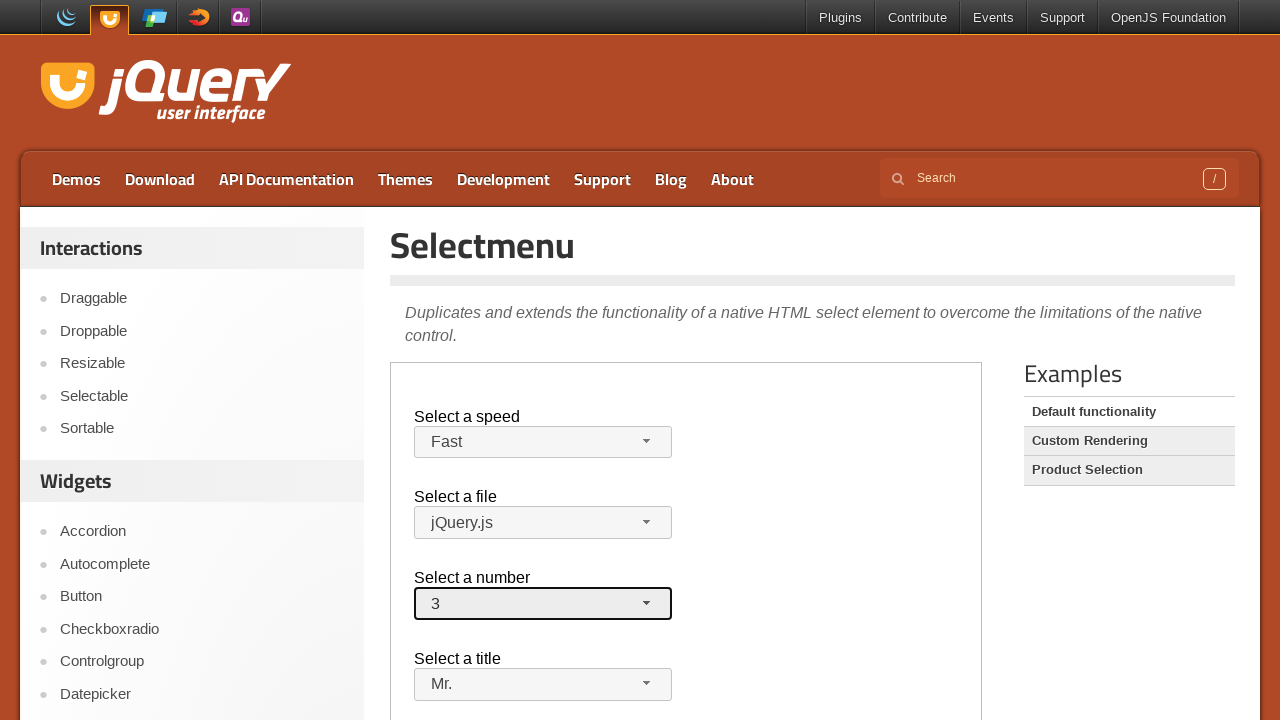

Located files dropdown button
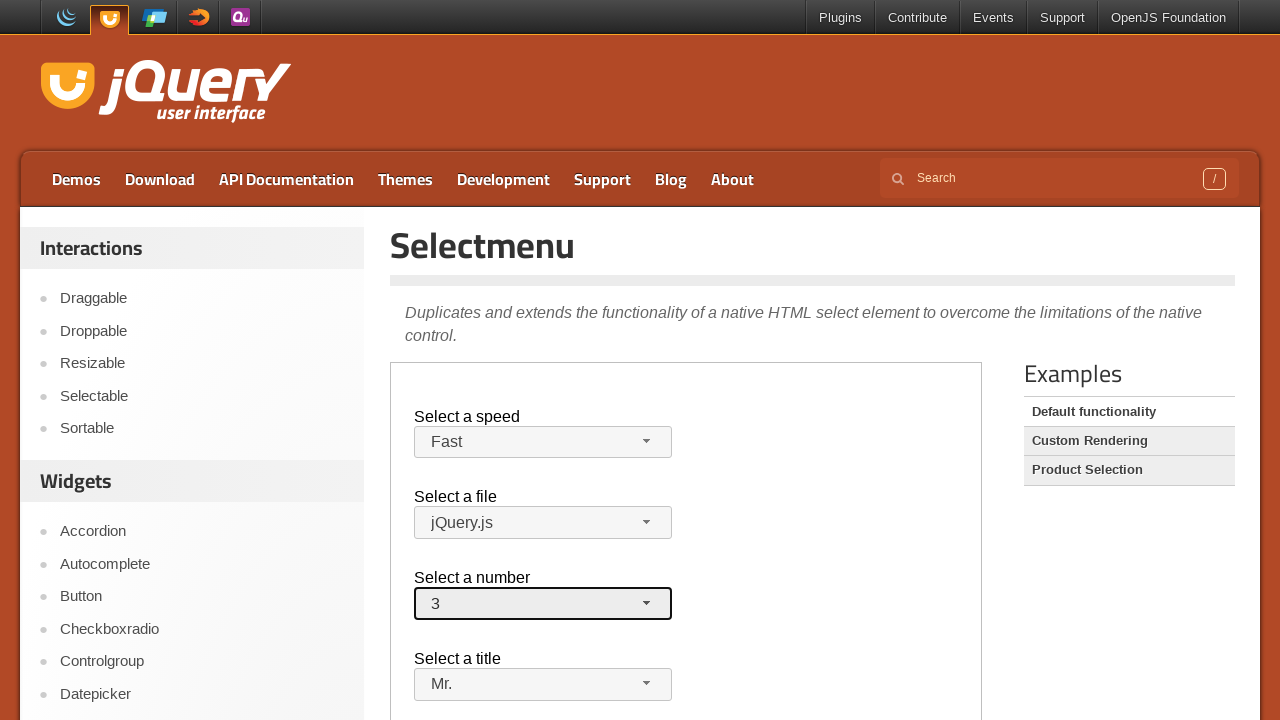

Clicked files dropdown button (first click) at (543, 523) on .demo-frame >> internal:control=enter-frame >> #files-button
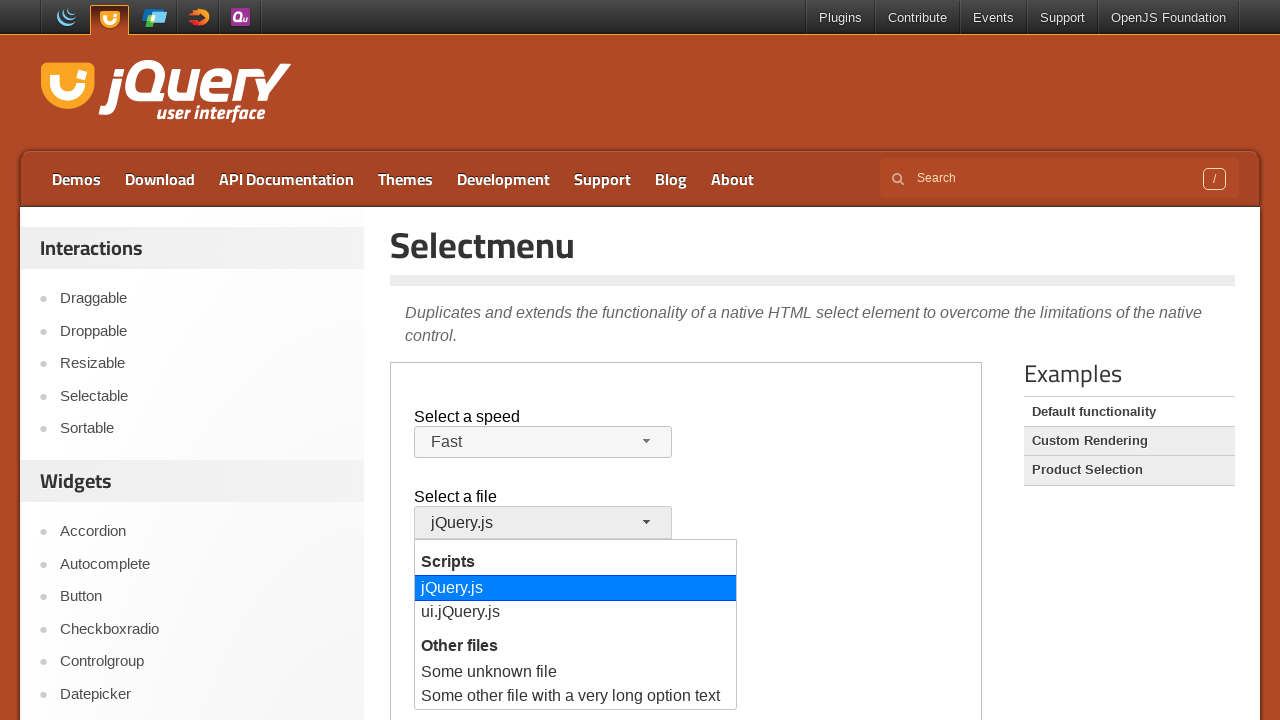

Clicked files dropdown button (second click) at (543, 523) on .demo-frame >> internal:control=enter-frame >> #files-button
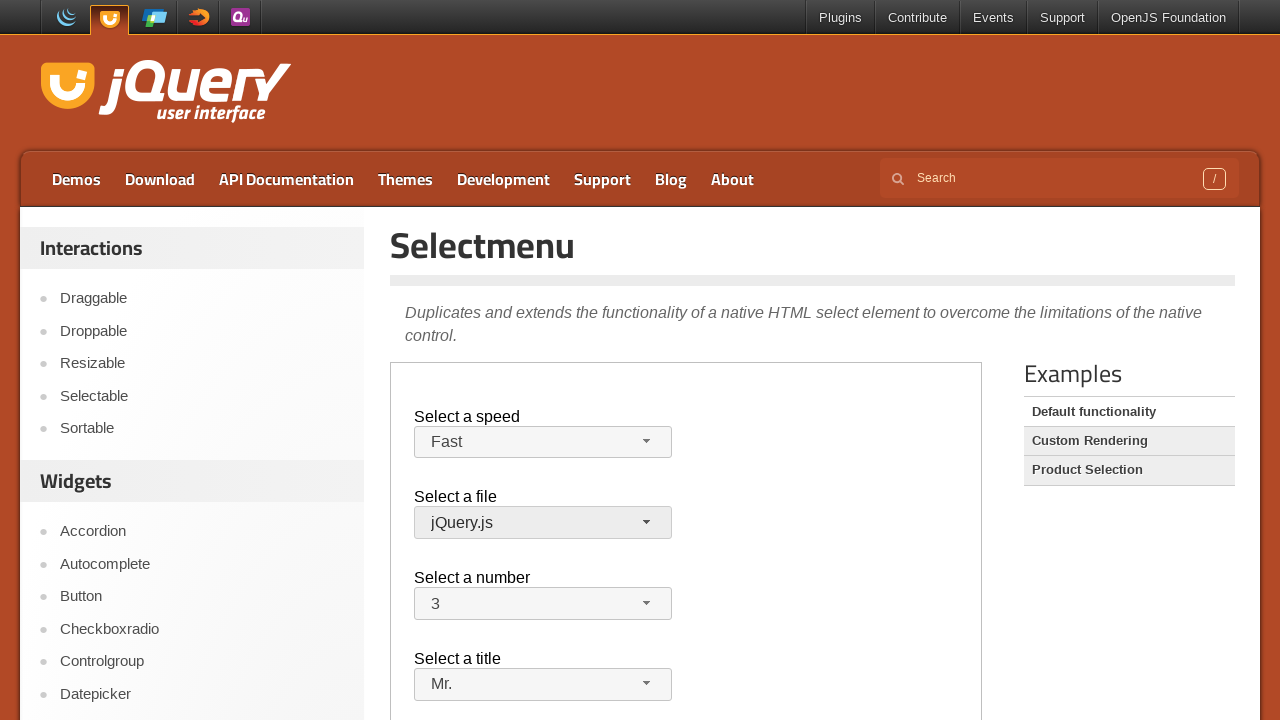

Pressed ArrowDown to navigate files dropdown options
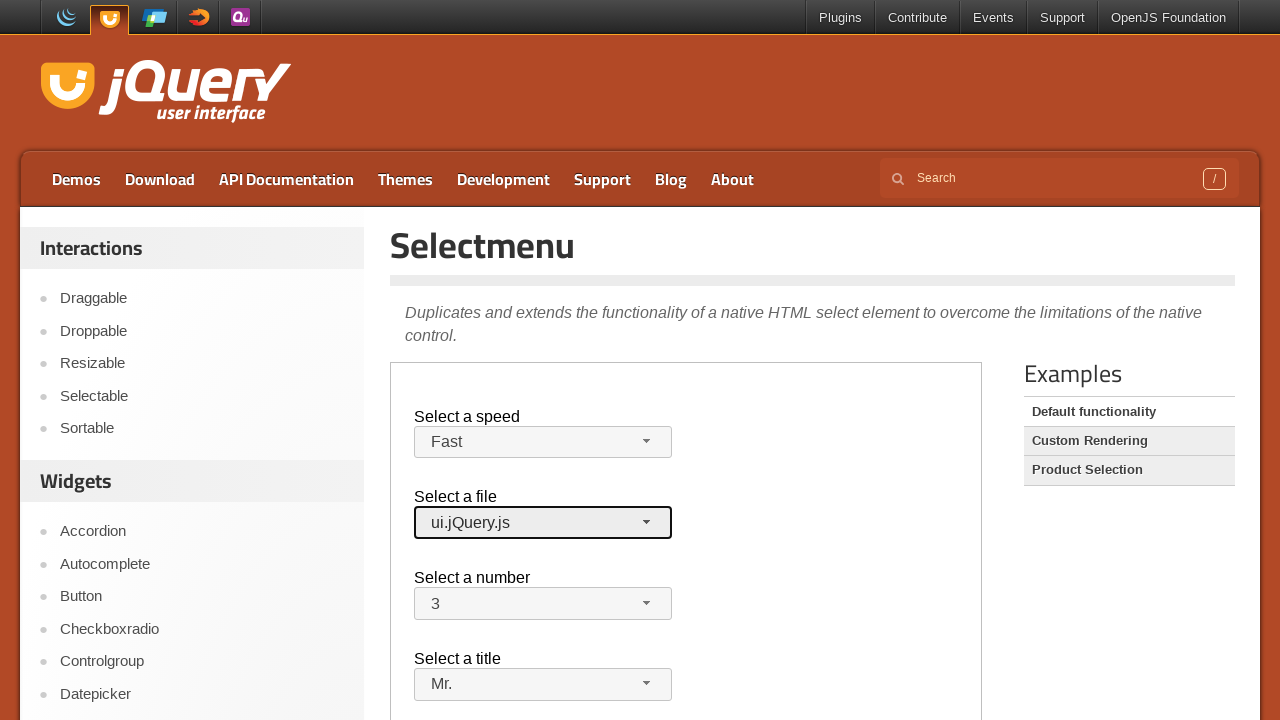

Waited 500ms for files dropdown interaction
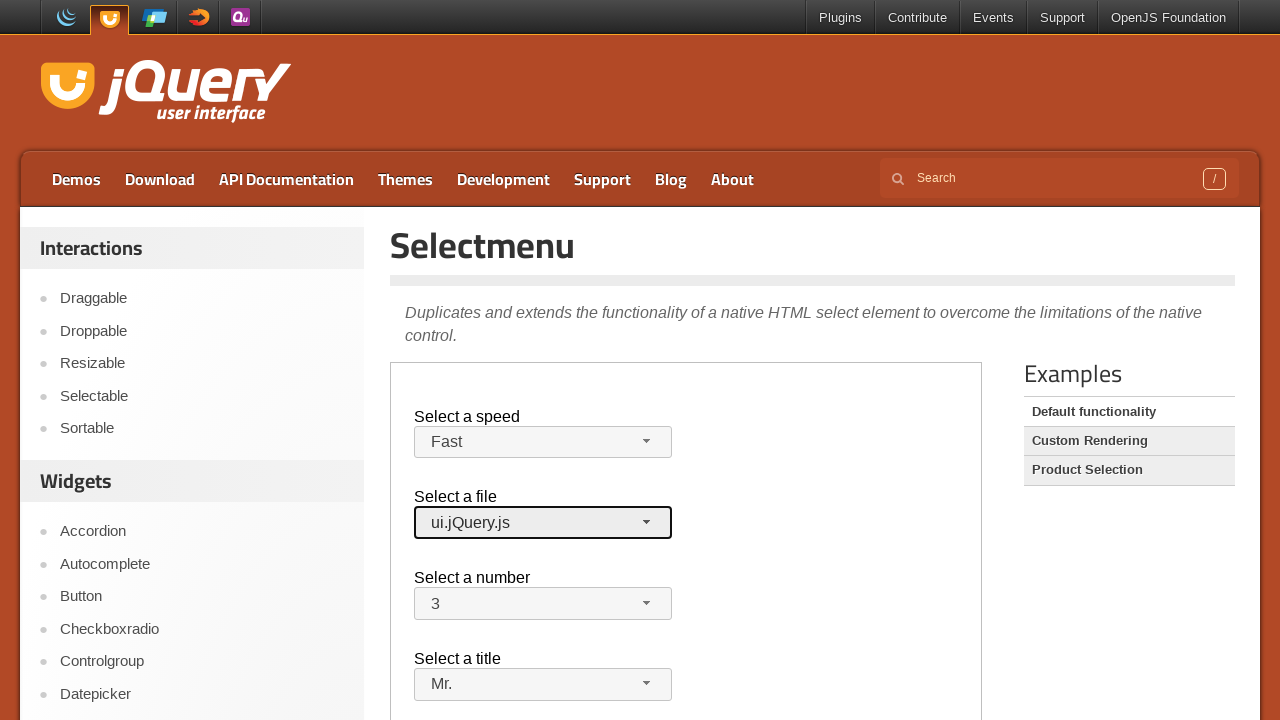

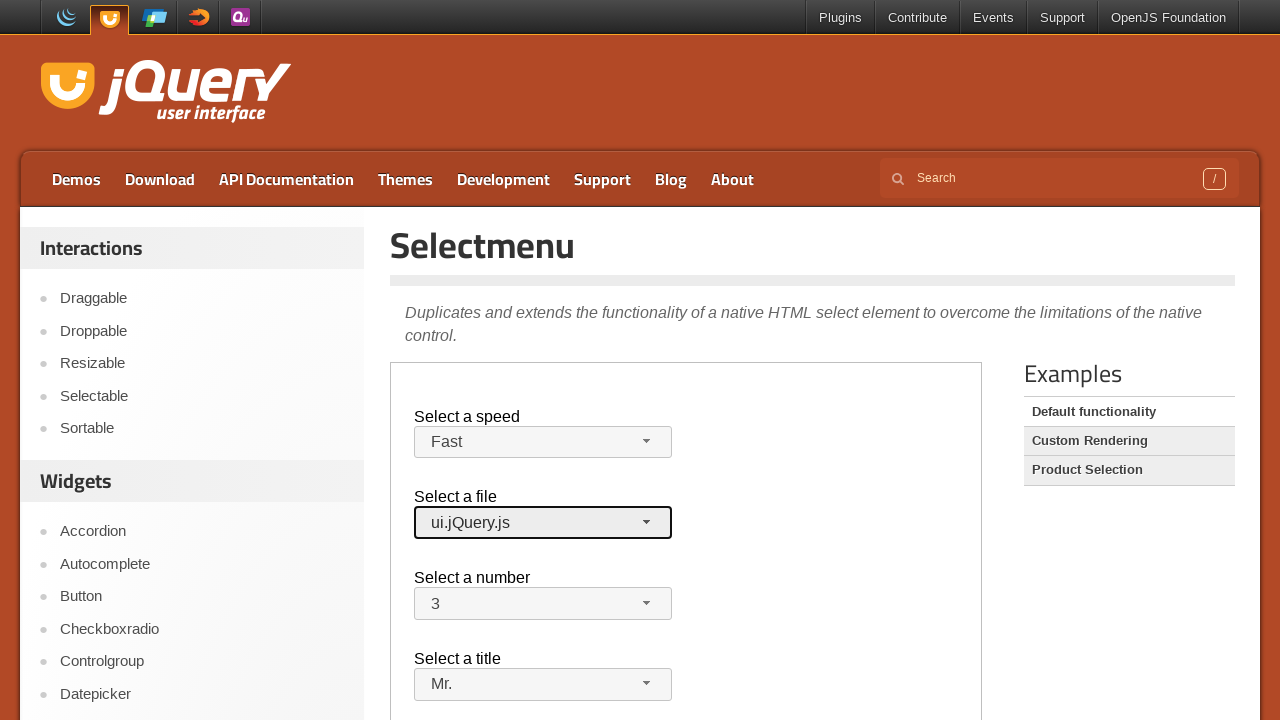